Navigates to W3Schools Bootstrap 4 Dropdowns page and verifies that the page title matches "Bootstrap 4 Dropdowns" and that the page source contains the title.

Starting URL: https://www.w3schools.com/bootstrap4/bootstrap_dropdowns.asp

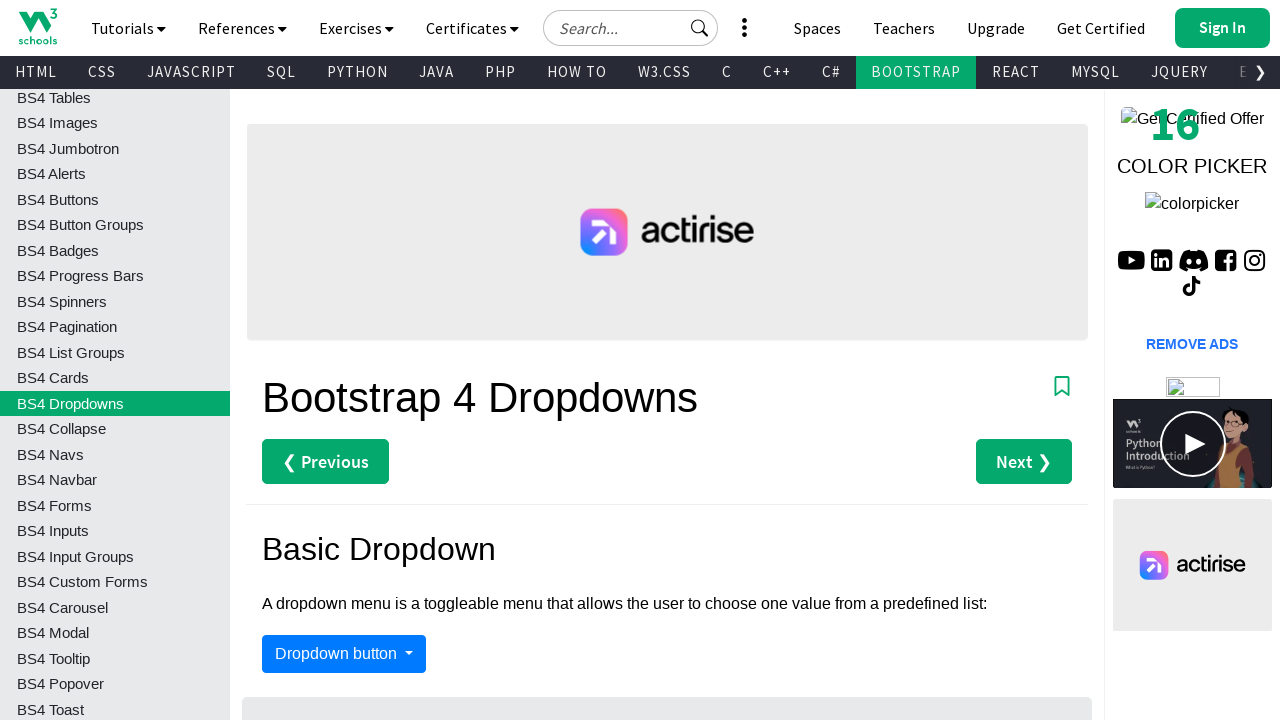

Navigated to W3Schools Bootstrap 4 Dropdowns page
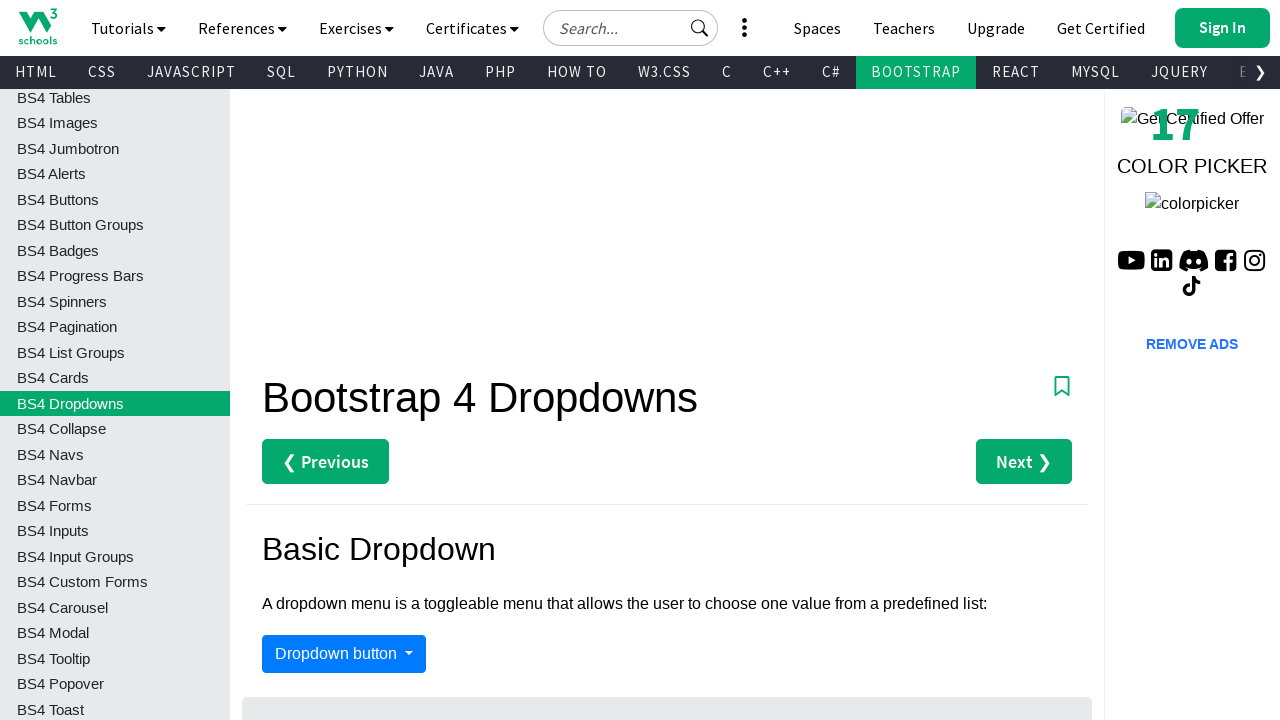

Page fully loaded (domcontentloaded)
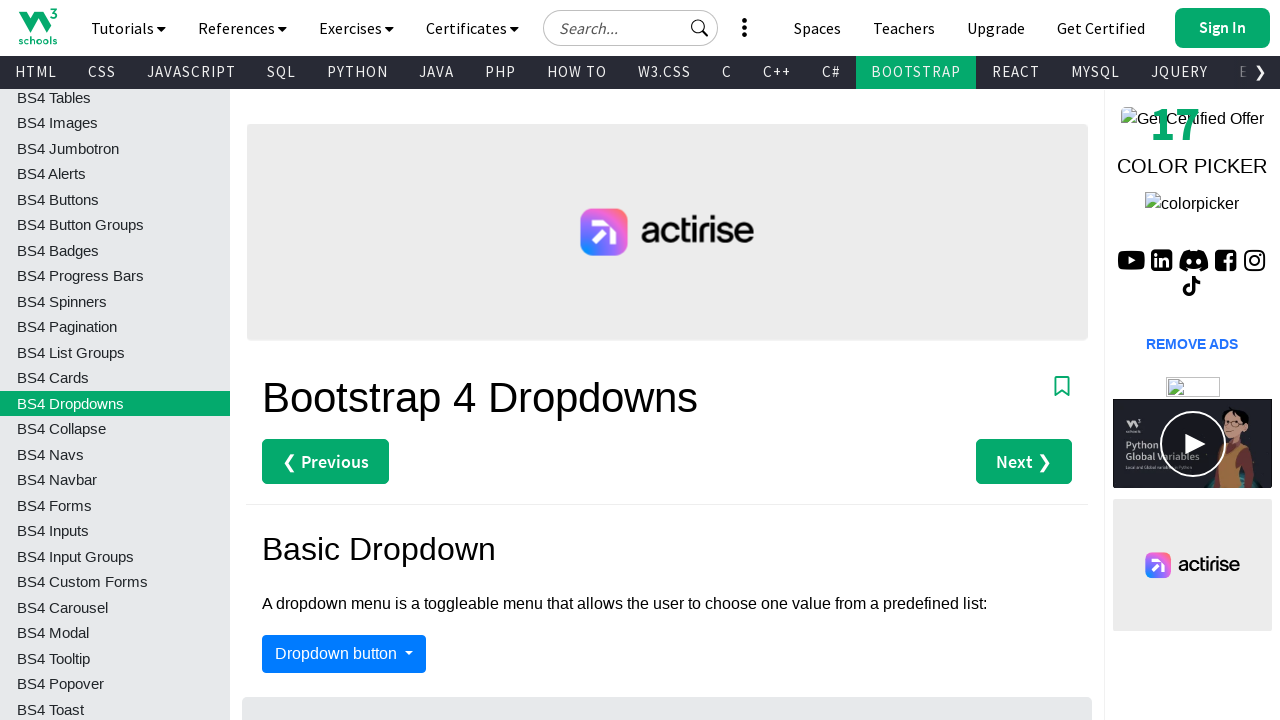

Retrieved page title: 'Bootstrap 4 Dropdowns'
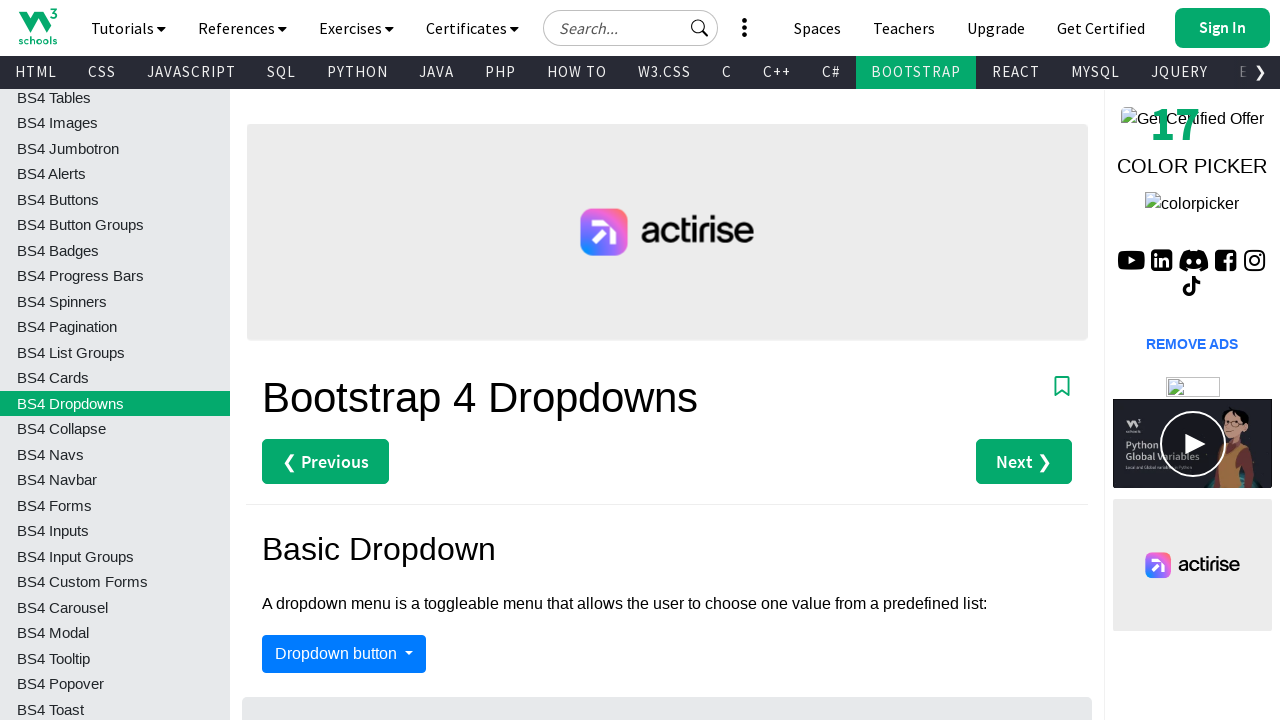

Verified page title matches 'Bootstrap 4 Dropdowns'
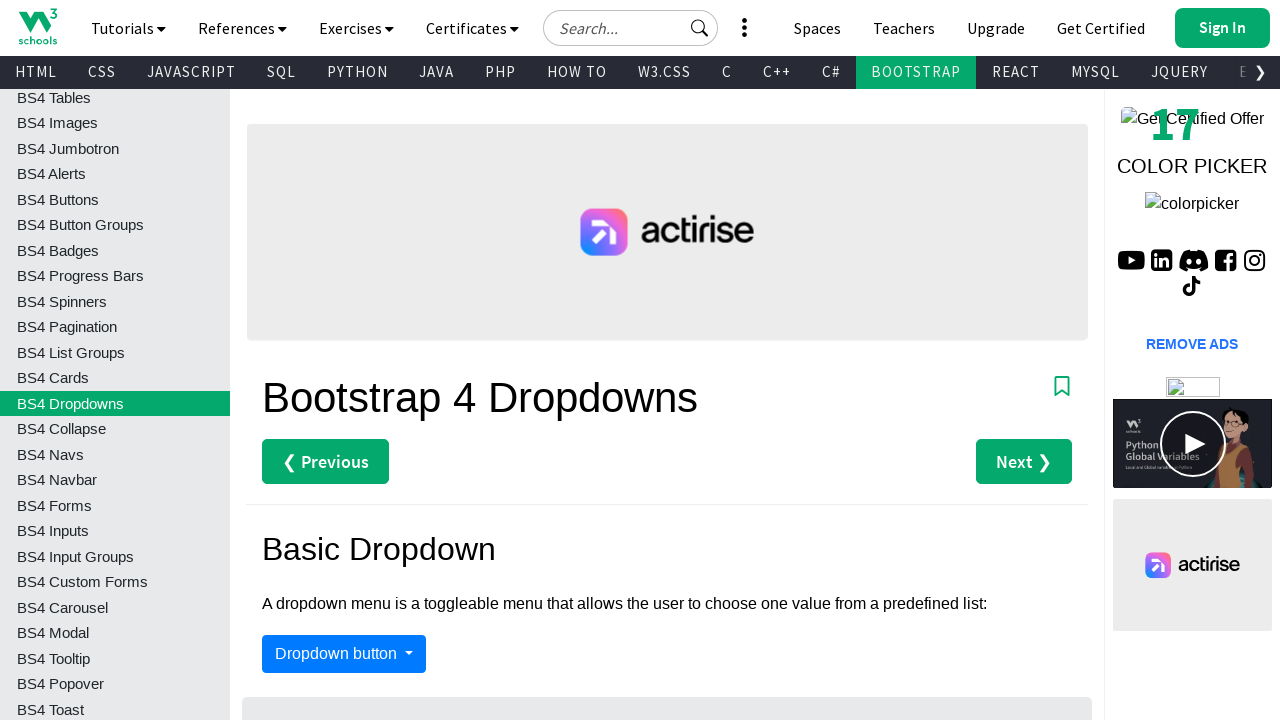

Retrieved page source content
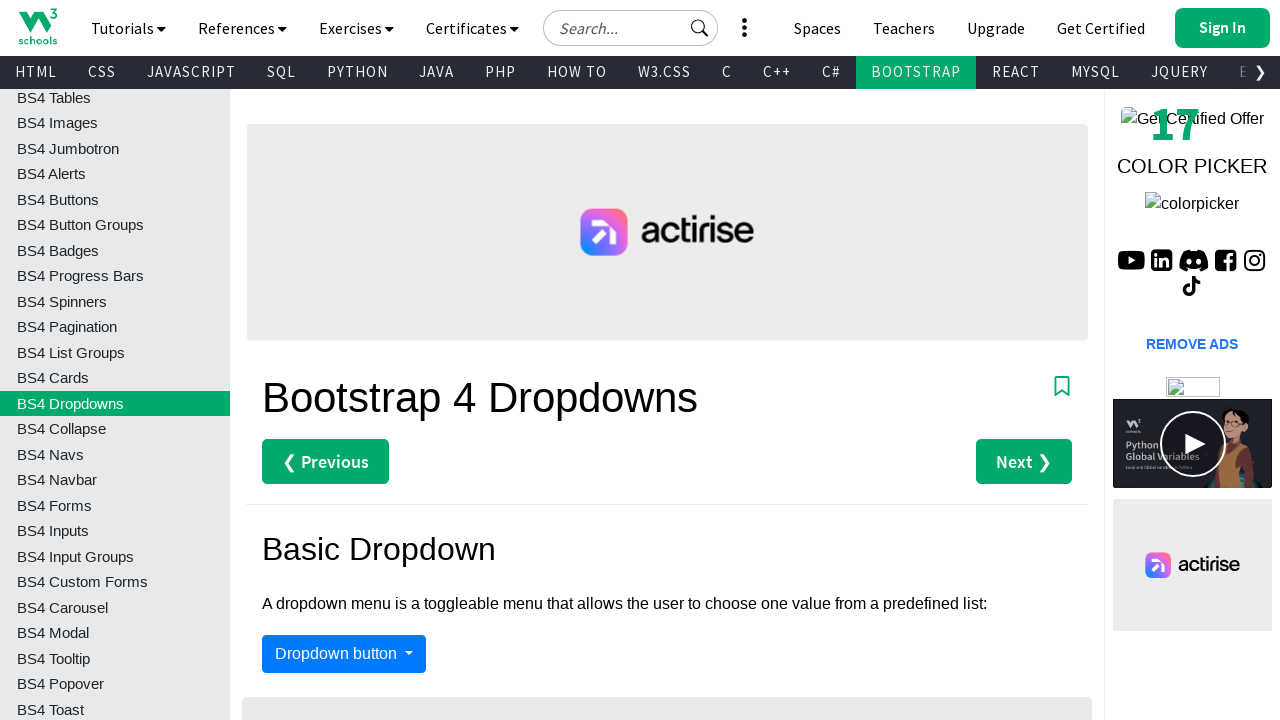

Verified page title is present in page source
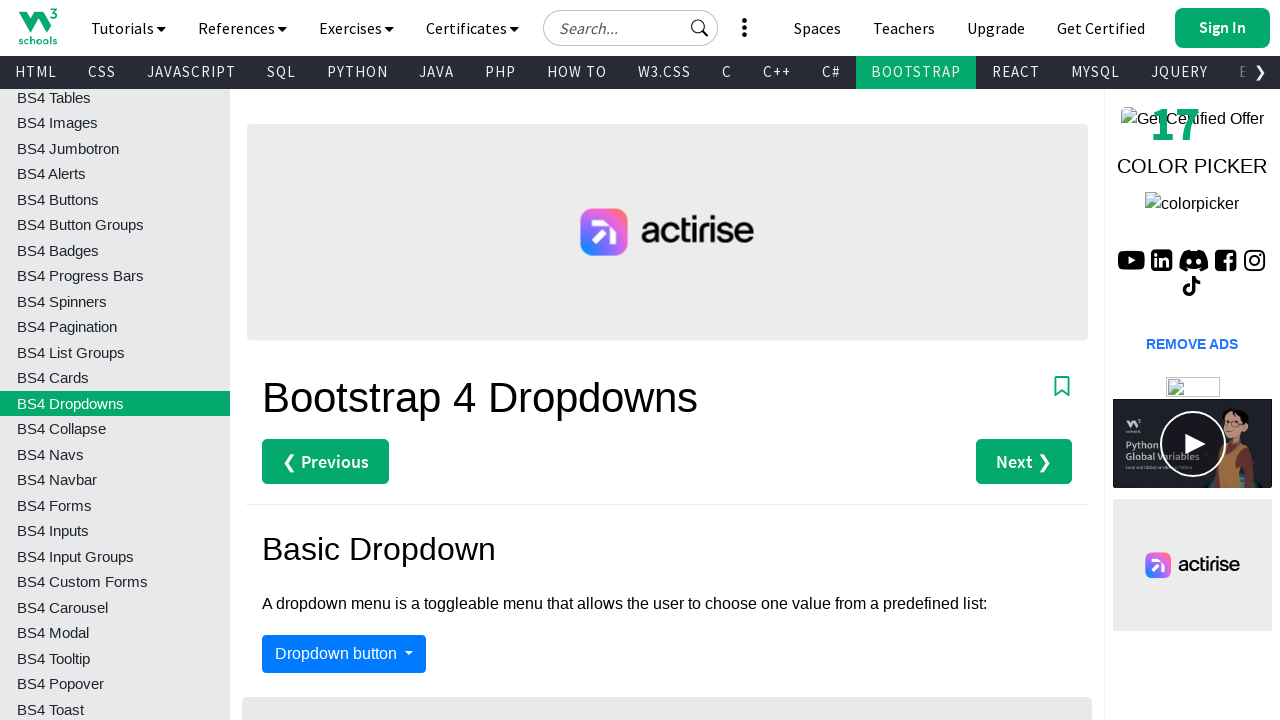

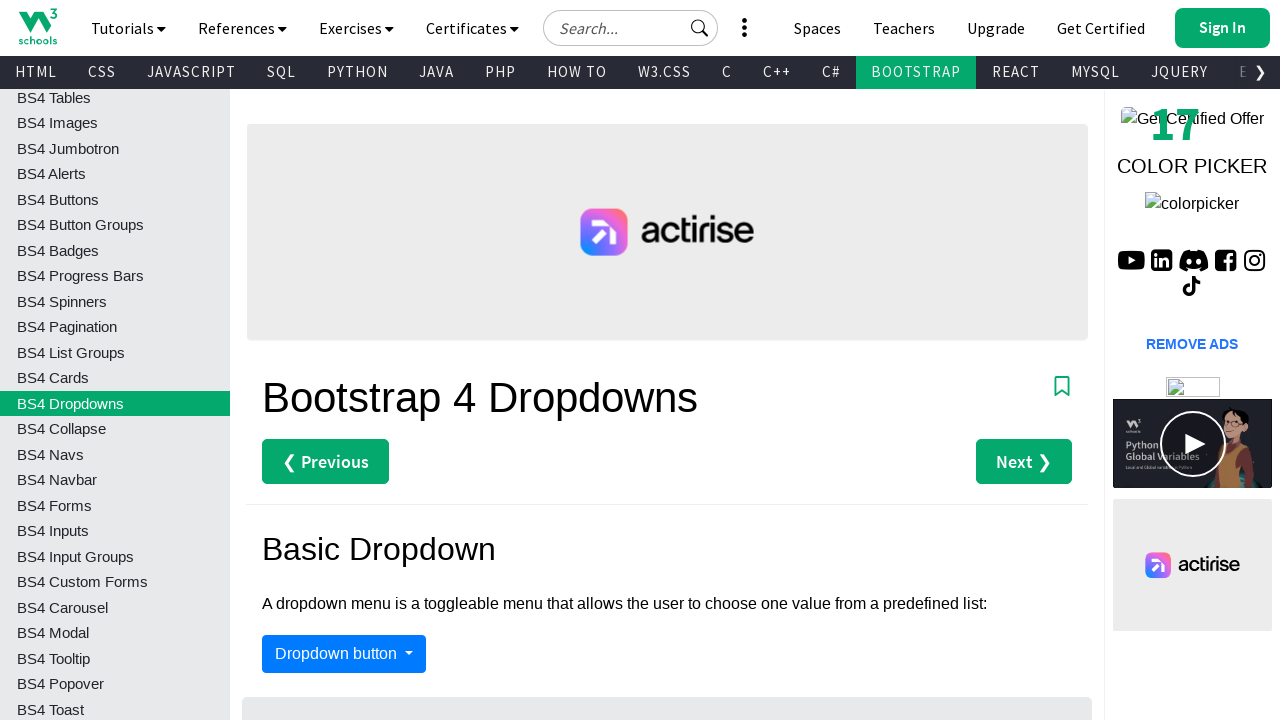